Tests that edits are cancelled when pressing Escape key

Starting URL: https://demo.playwright.dev/todomvc

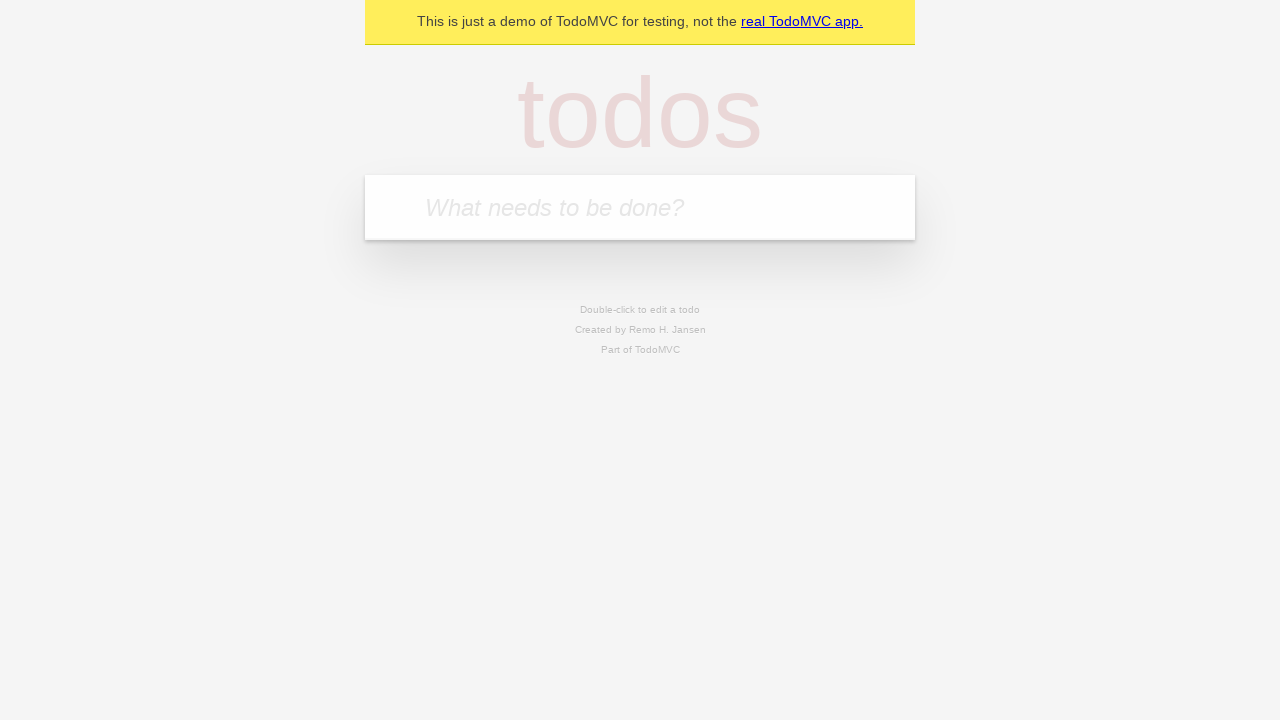

Filled first todo input with 'buy some cheese' on internal:attr=[placeholder="What needs to be done?"i]
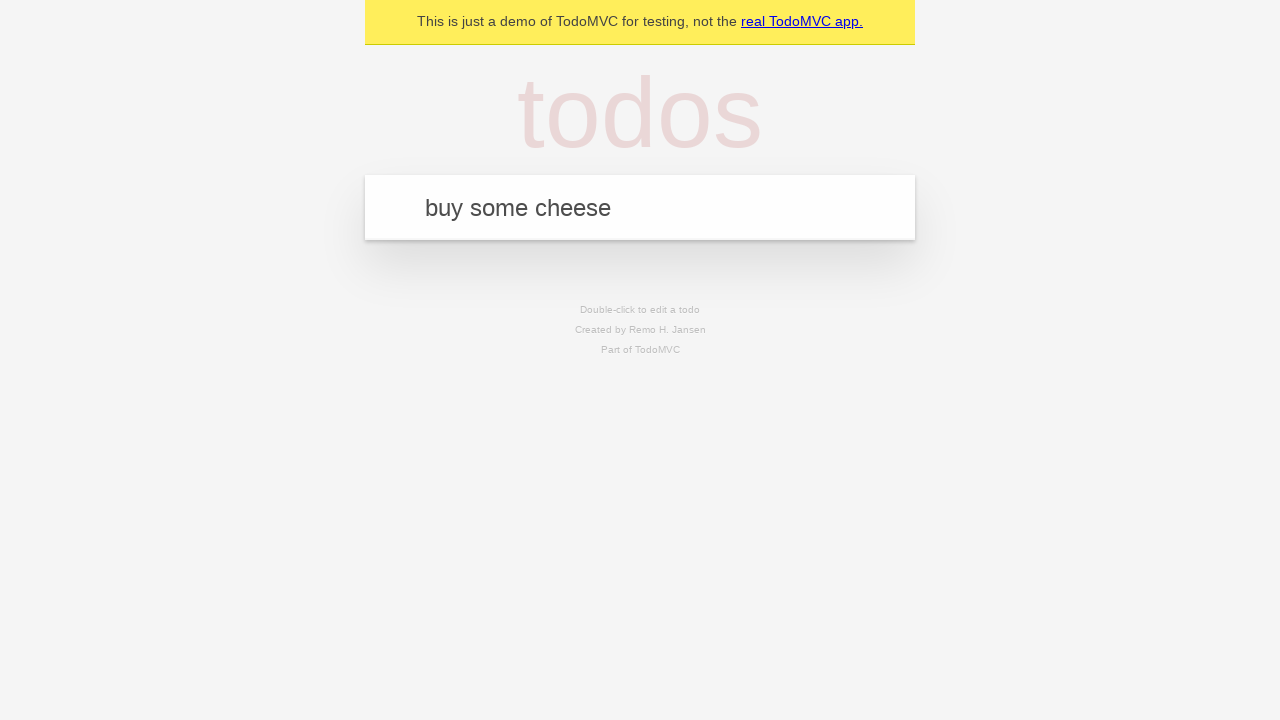

Pressed Enter to create first todo on internal:attr=[placeholder="What needs to be done?"i]
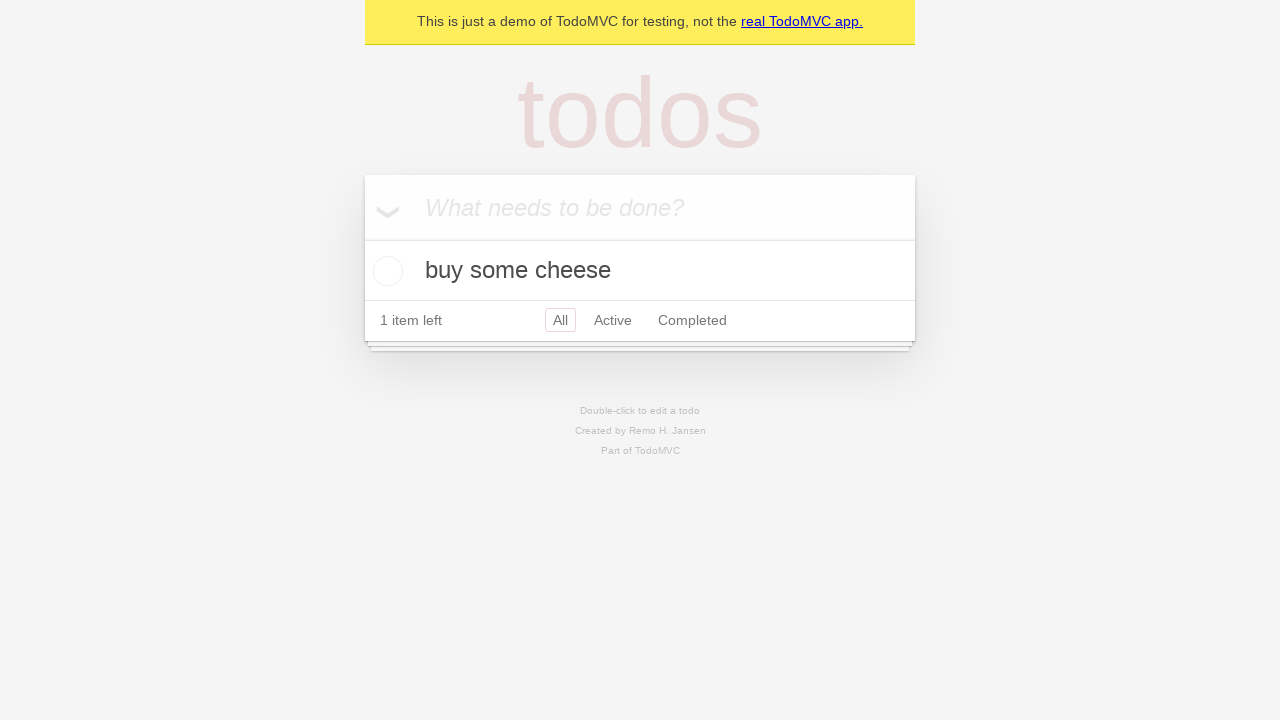

Filled second todo input with 'feed the cat' on internal:attr=[placeholder="What needs to be done?"i]
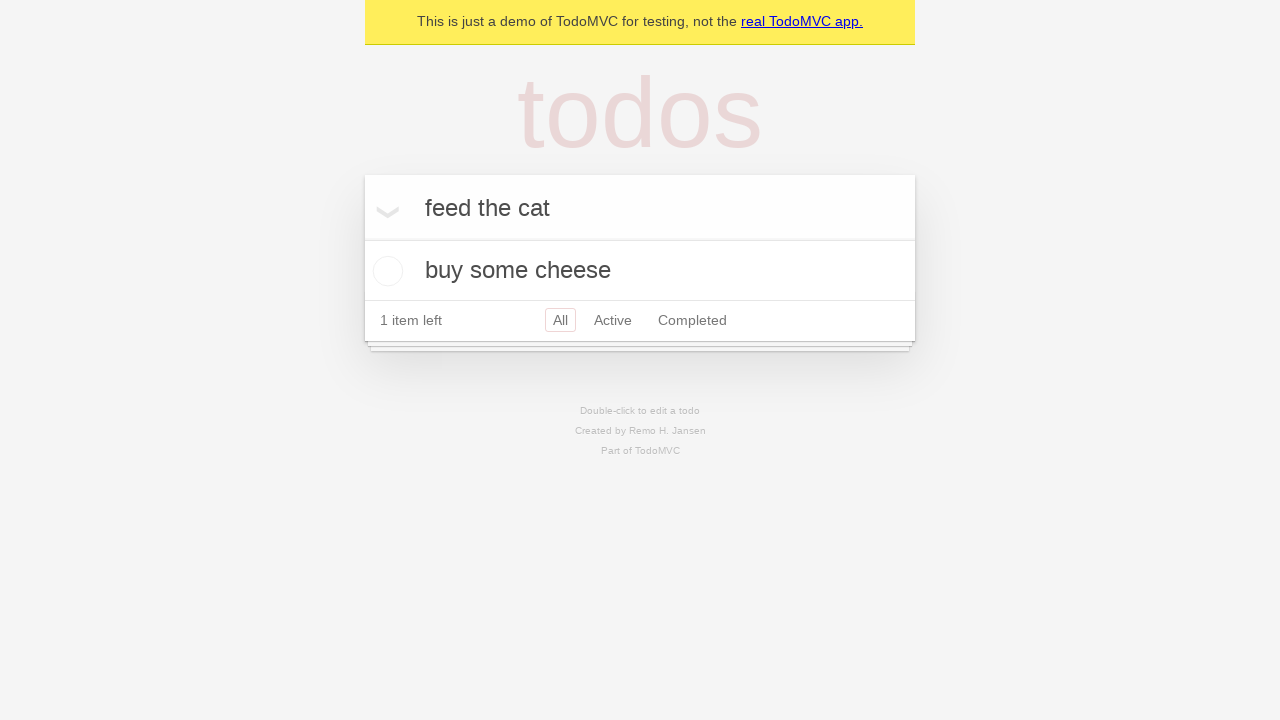

Pressed Enter to create second todo on internal:attr=[placeholder="What needs to be done?"i]
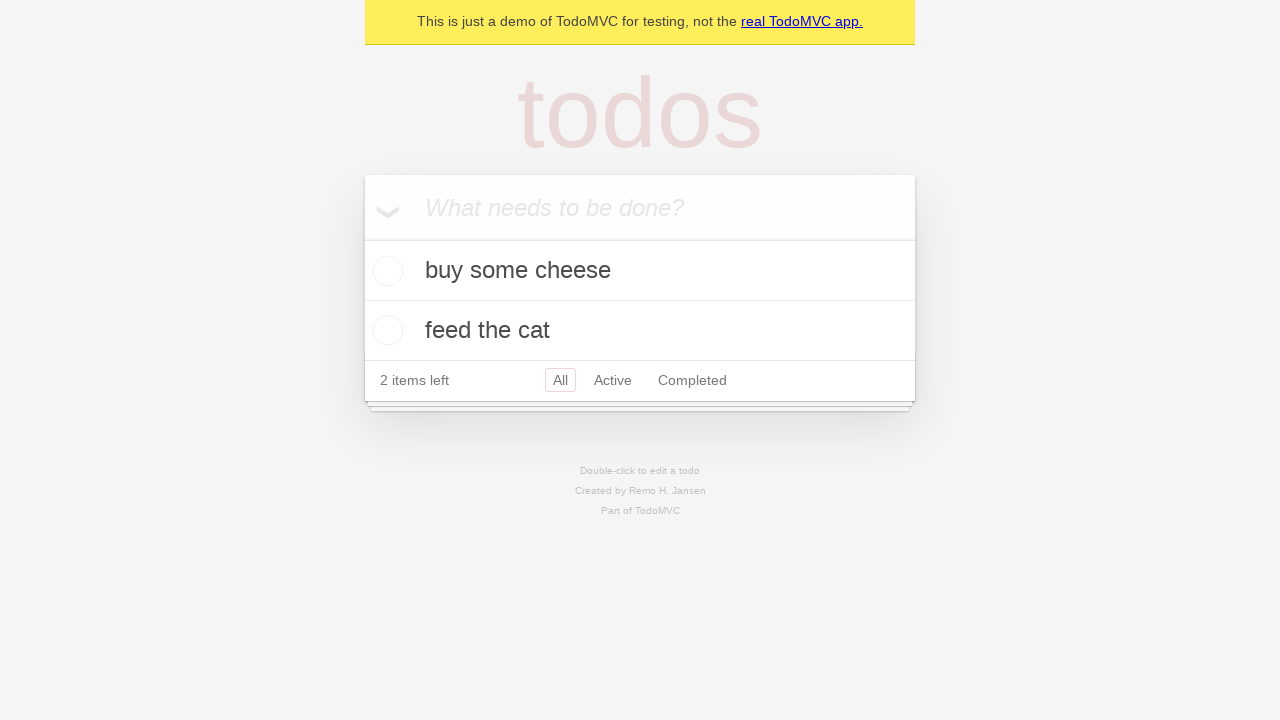

Filled third todo input with 'book a doctors appointment' on internal:attr=[placeholder="What needs to be done?"i]
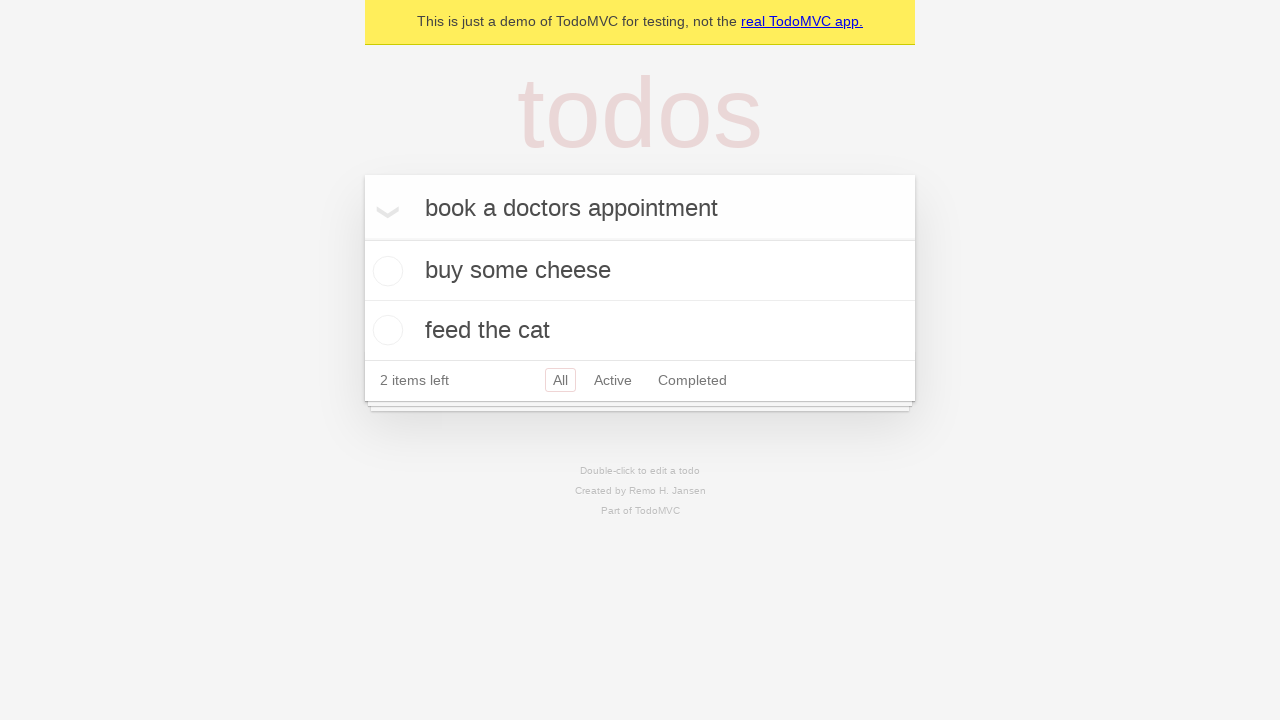

Pressed Enter to create third todo on internal:attr=[placeholder="What needs to be done?"i]
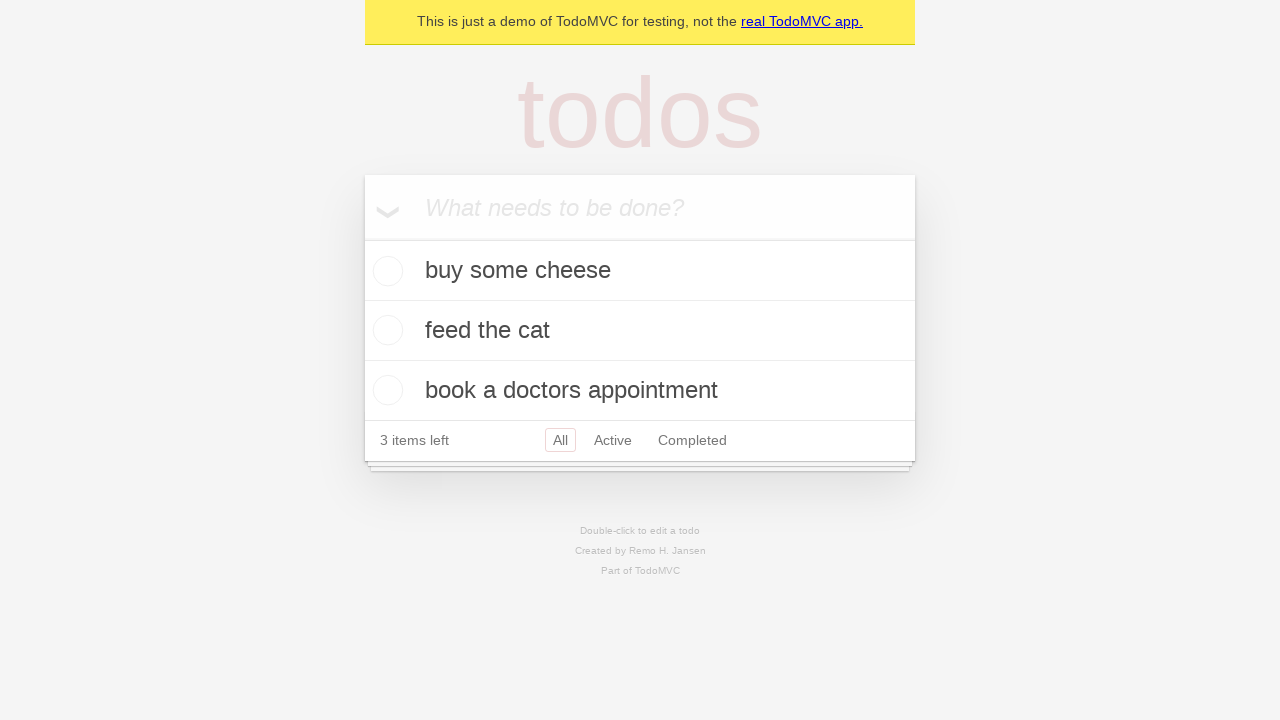

Waited for third todo item to appear
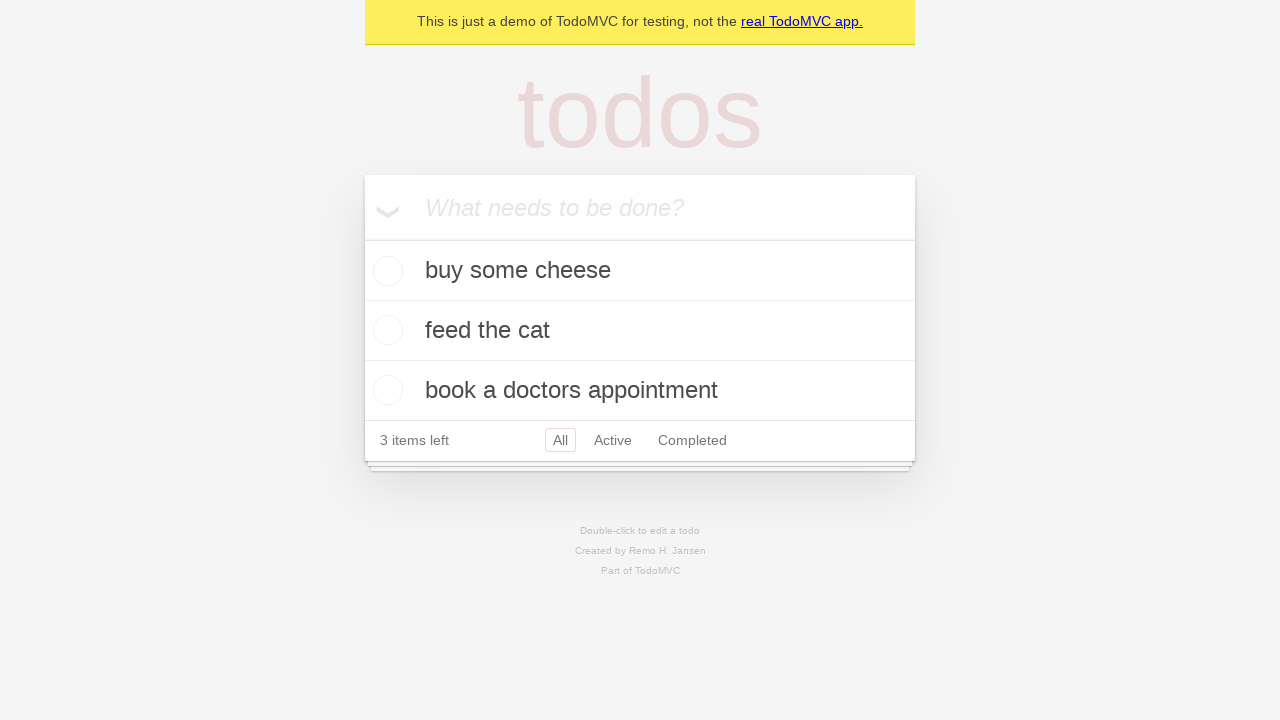

Double-clicked second todo item to enter edit mode at (640, 331) on internal:testid=[data-testid="todo-item"s] >> nth=1
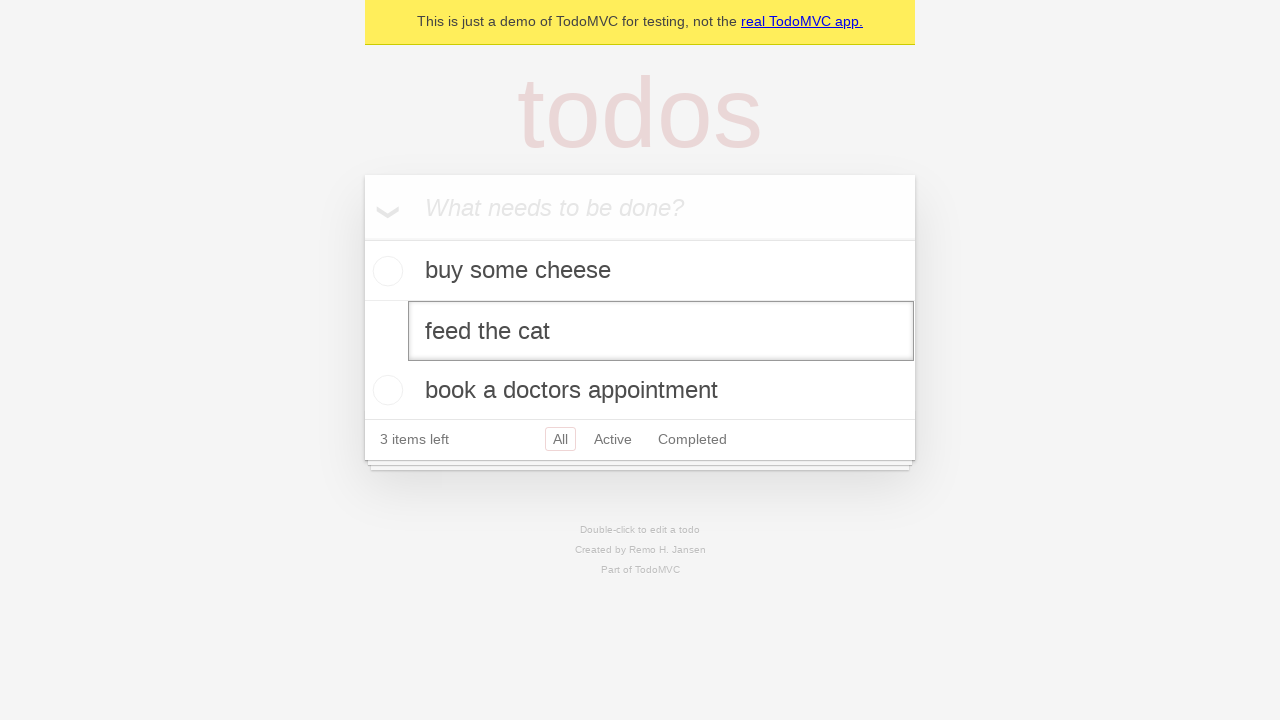

Filled edit input with 'buy some sausages' on internal:testid=[data-testid="todo-item"s] >> nth=1 >> internal:role=textbox[nam
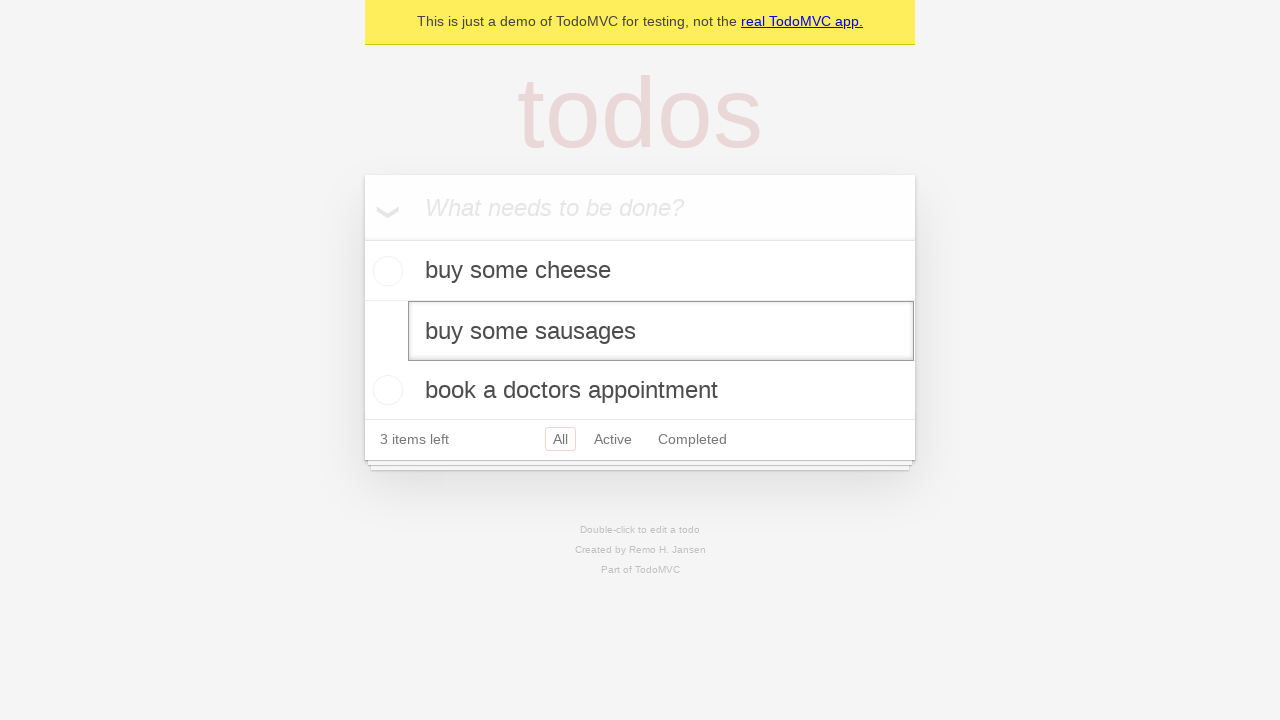

Pressed Escape to cancel edit and revert to original text on internal:testid=[data-testid="todo-item"s] >> nth=1 >> internal:role=textbox[nam
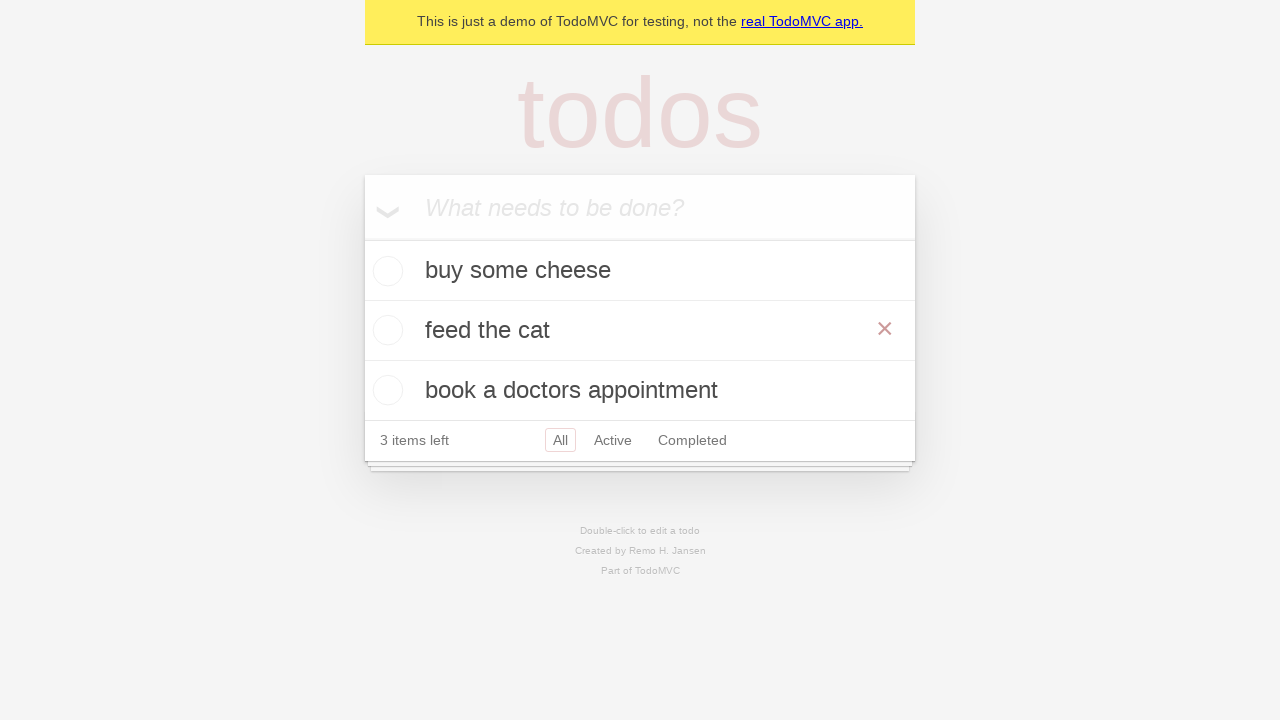

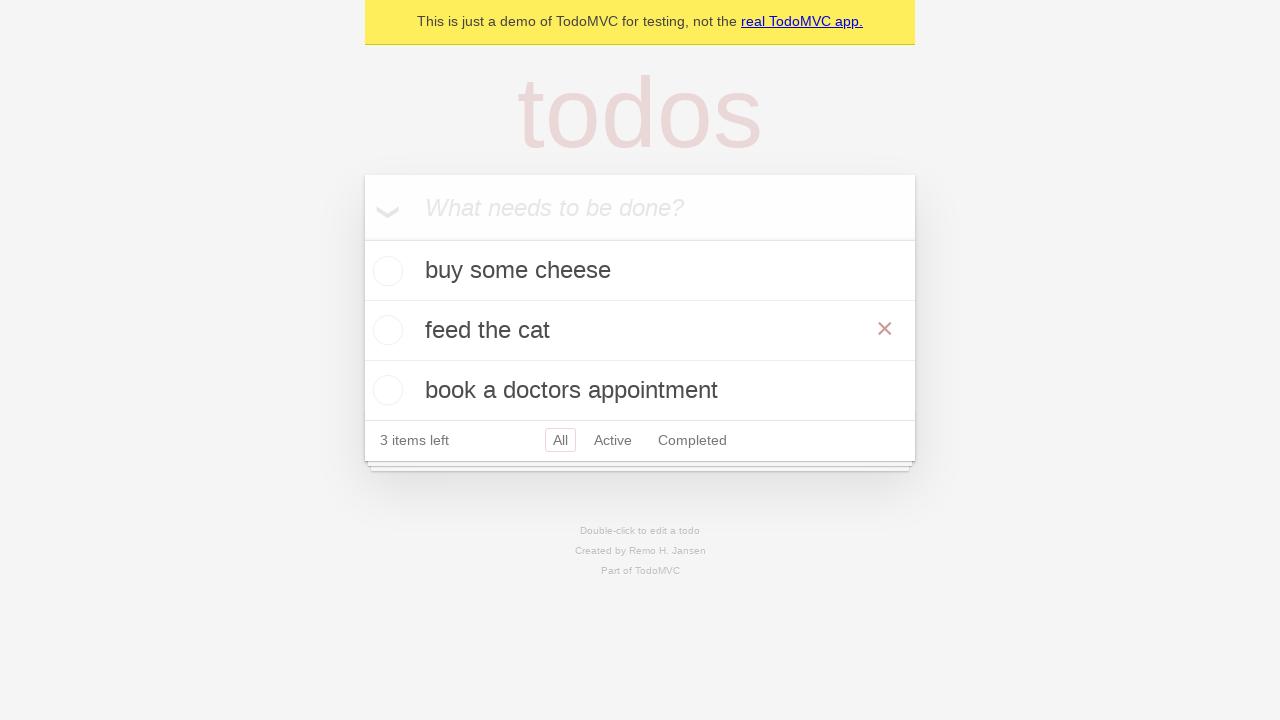